Tests submitting an empty feedback form and verifies the submission page shows empty/null fields with colored Yes/No buttons

Starting URL: https://acctabootcamp.github.io/site/tasks/provide_feedback

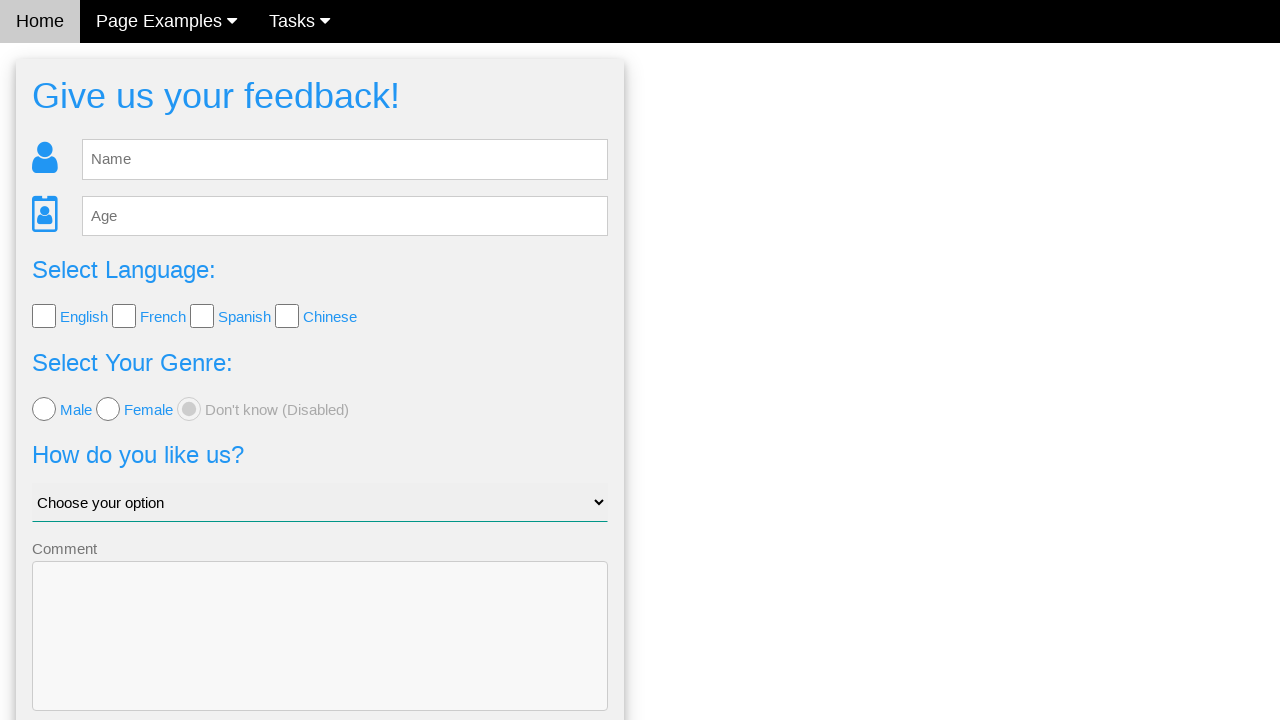

Feedback form loaded
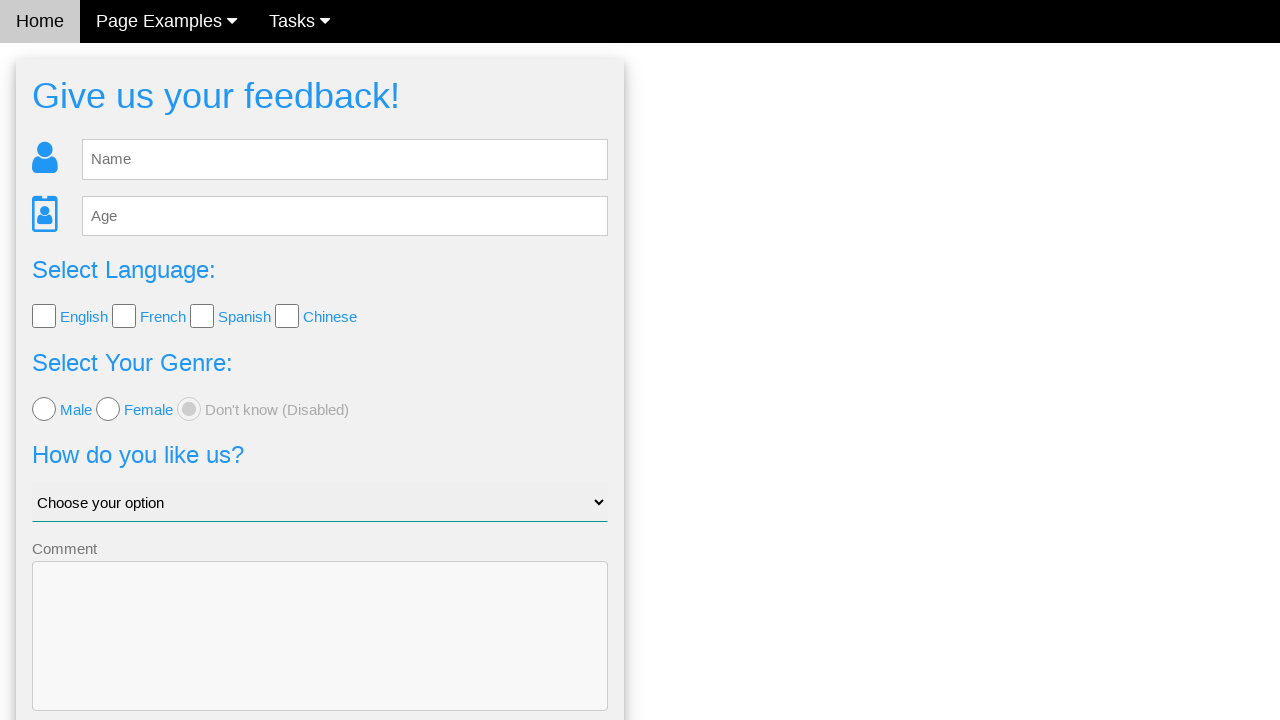

Clicked submit button without entering any data at (320, 656) on button[type='submit']
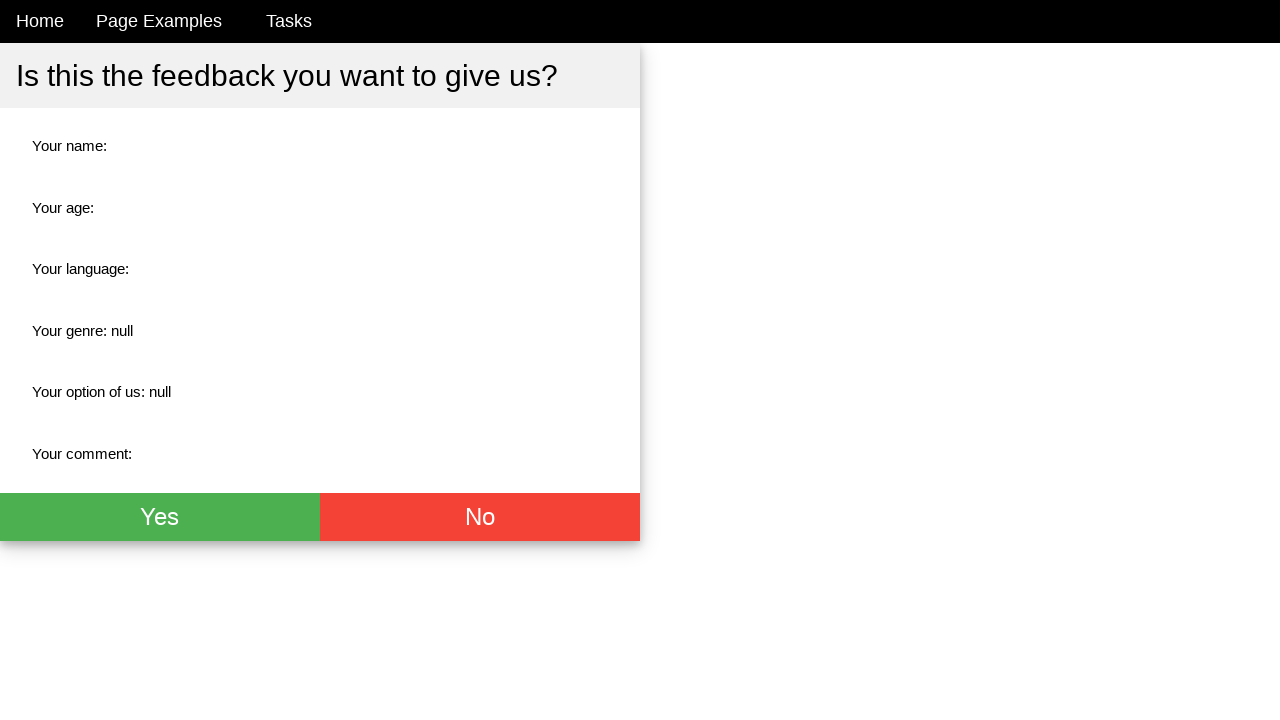

Submission page loaded and Yes button is visible
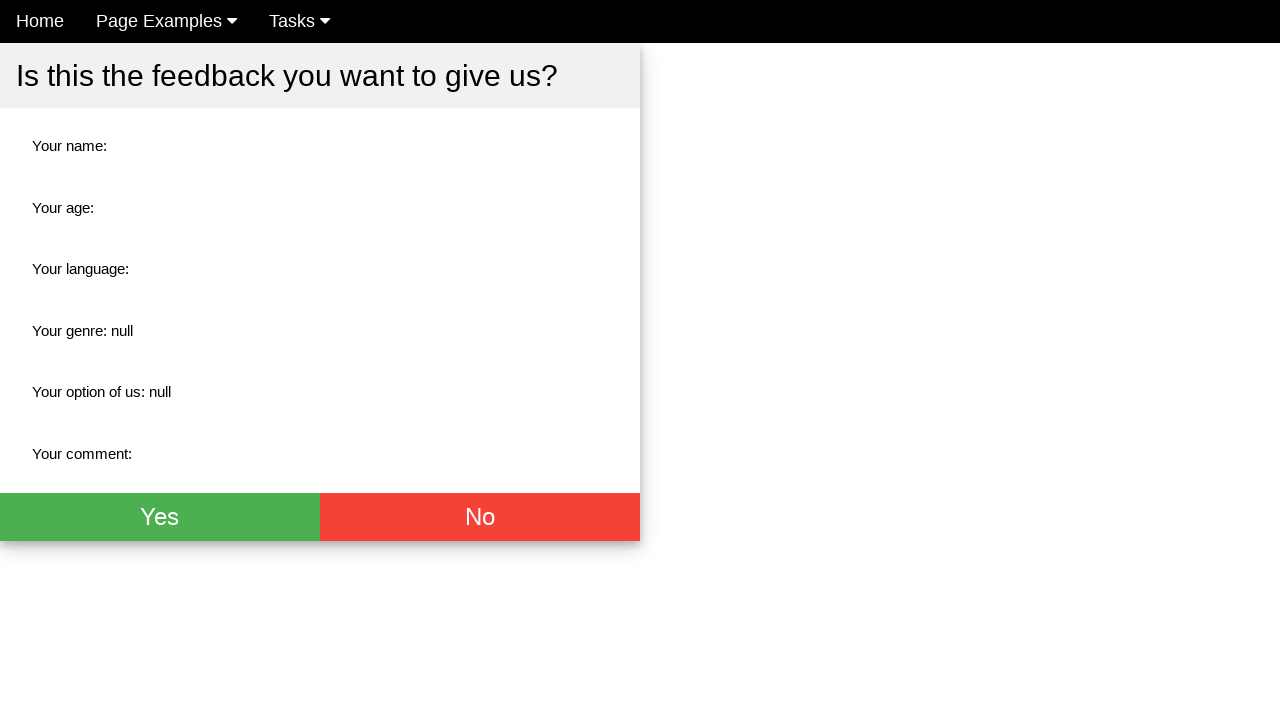

No button is visible on submission page showing empty/null fields with colored Yes/No buttons
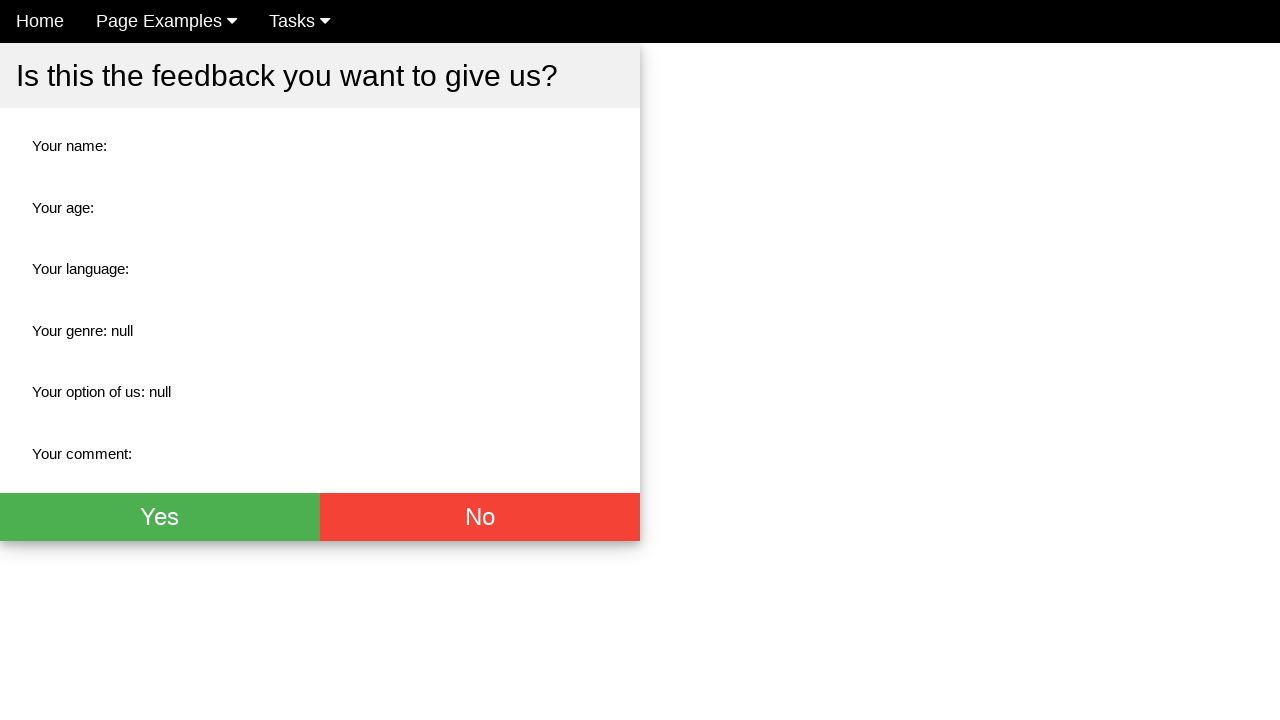

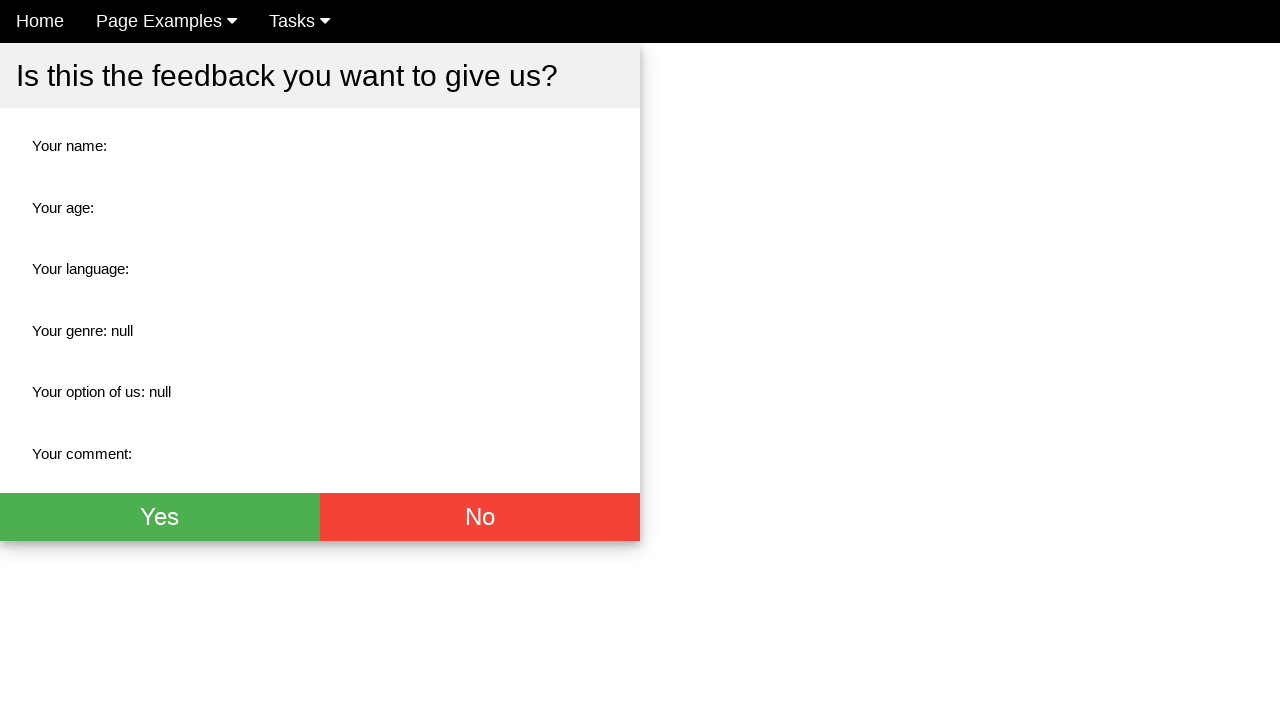